Tests adding and removing elements by clicking Add Element button twice, then removing one element

Starting URL: https://the-internet.herokuapp.com/add_remove_elements/

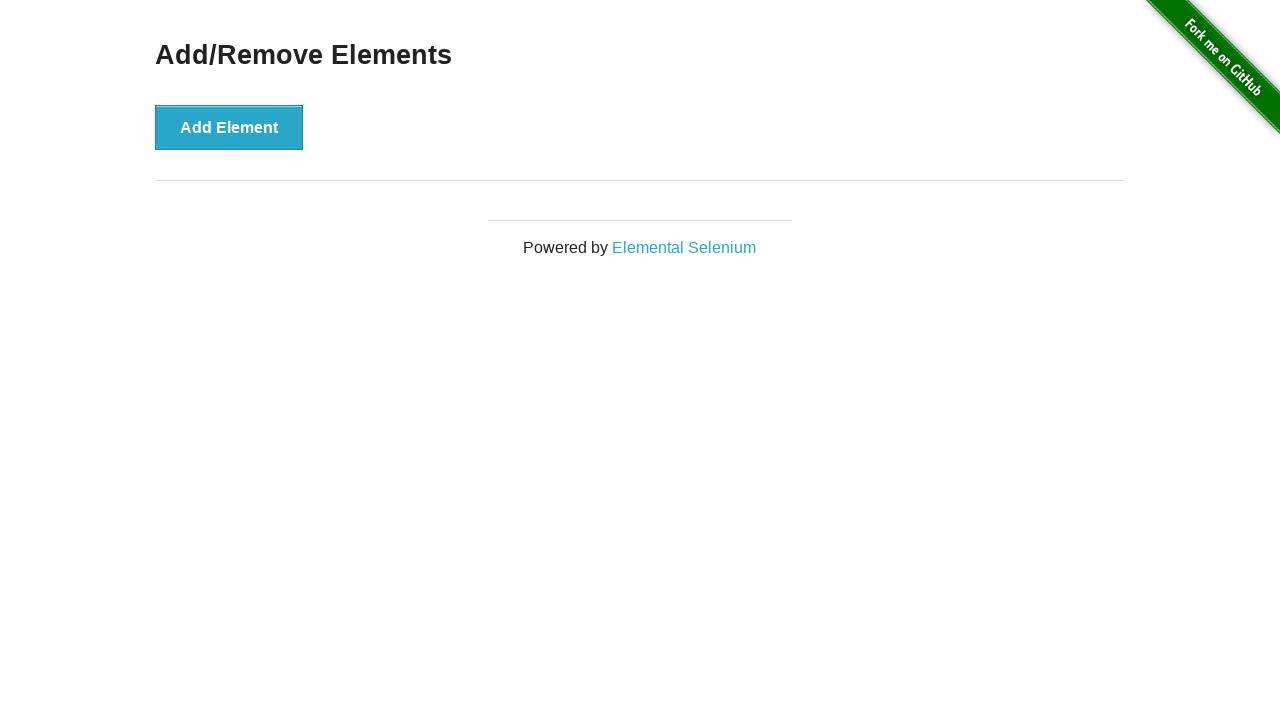

Navigated to Add/Remove Elements page
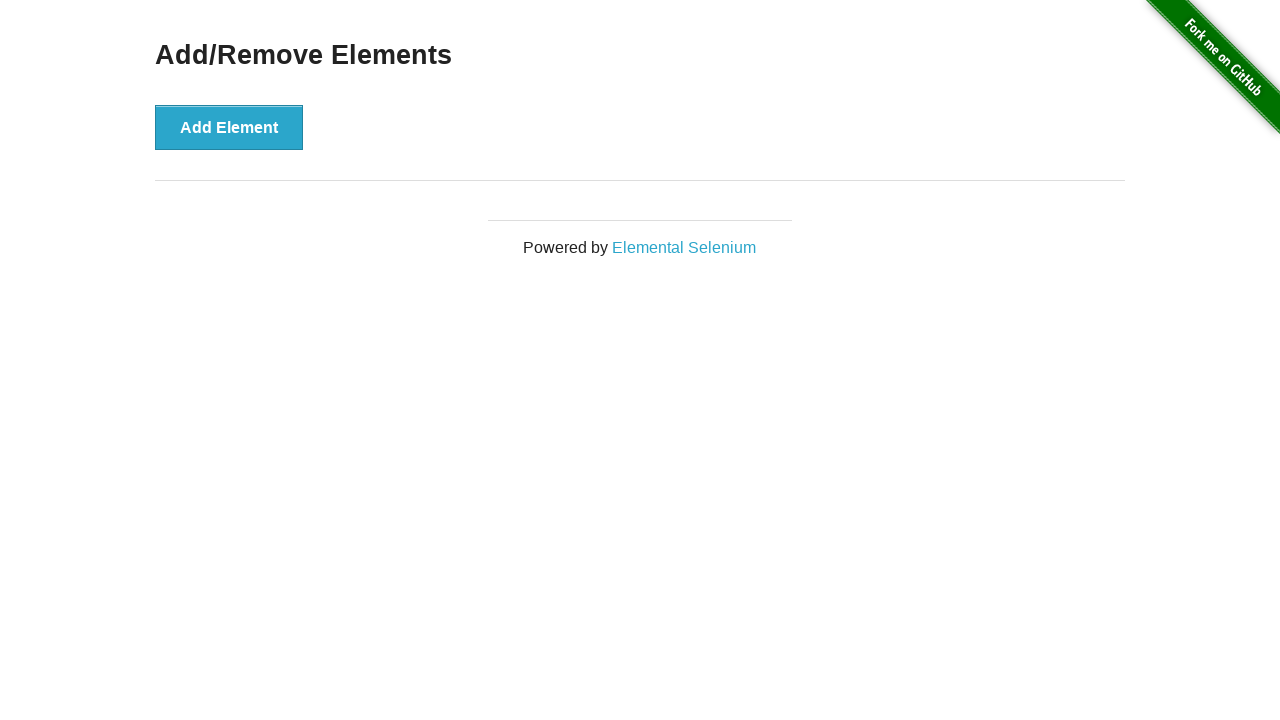

Clicked Add Element button (first time) at (229, 127) on xpath=//button[text()='Add Element']
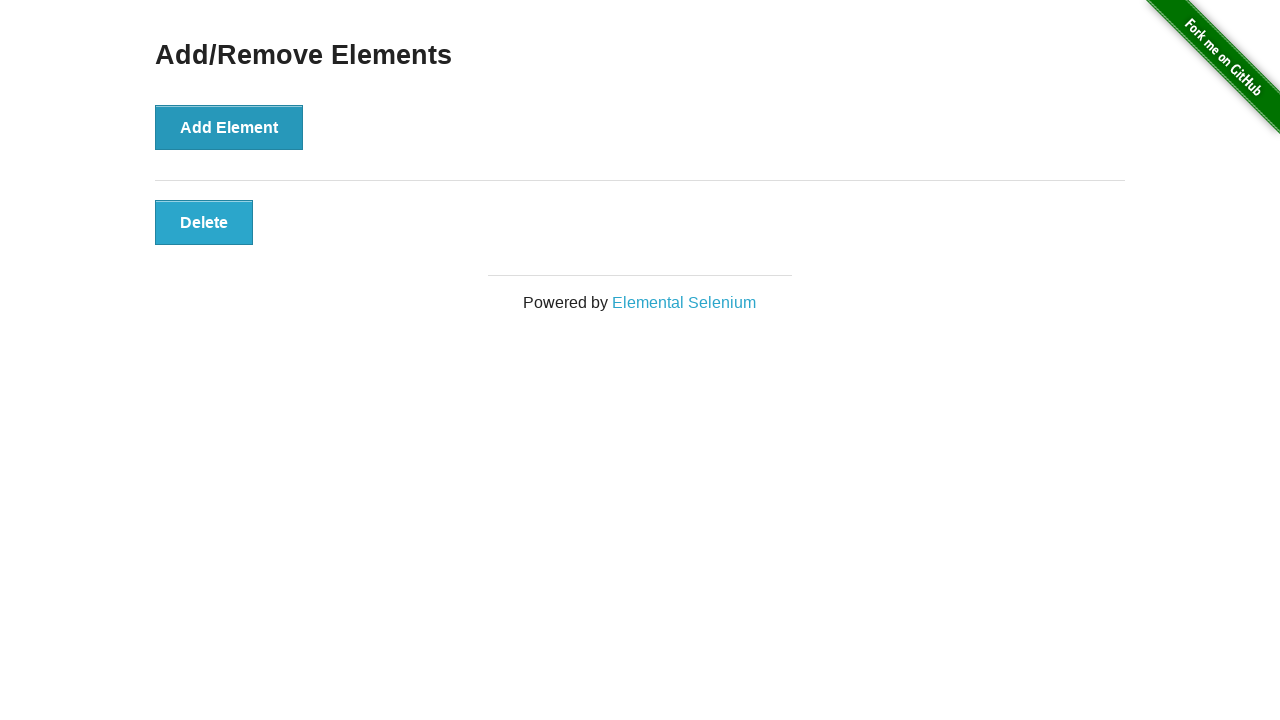

Clicked Add Element button (second time) at (229, 127) on xpath=//button[text()='Add Element']
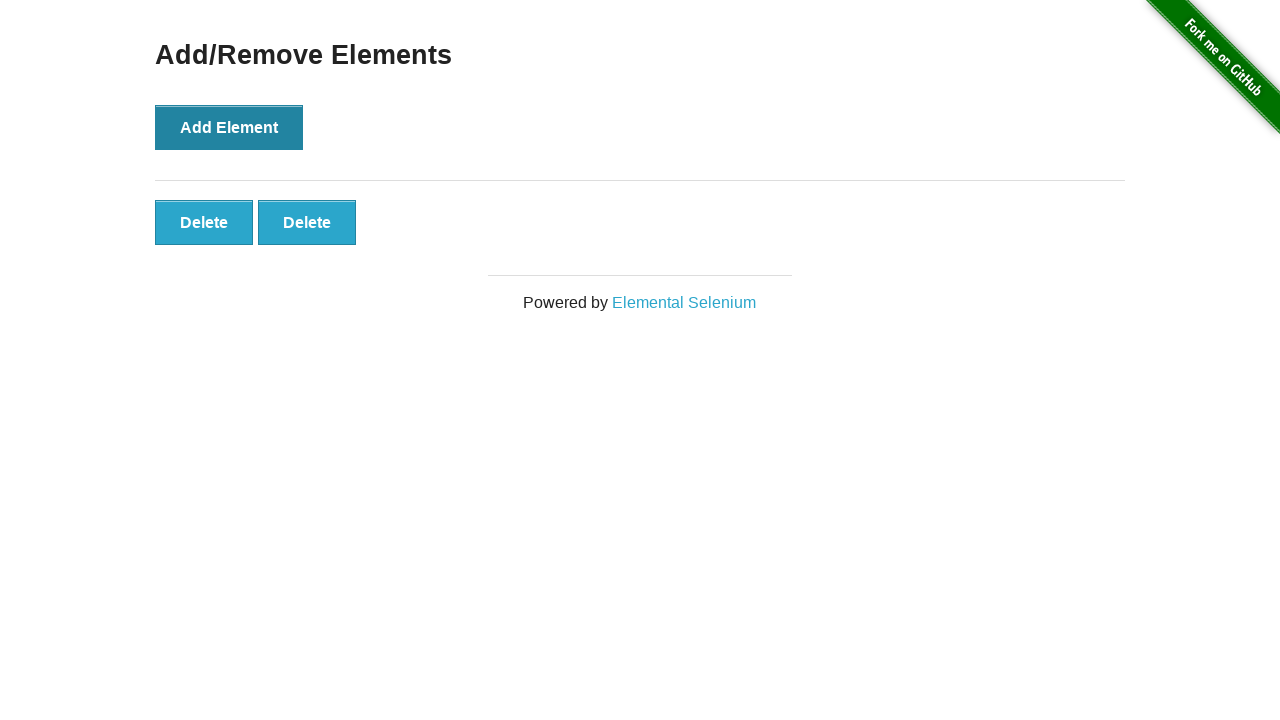

Delete buttons appeared after adding two elements
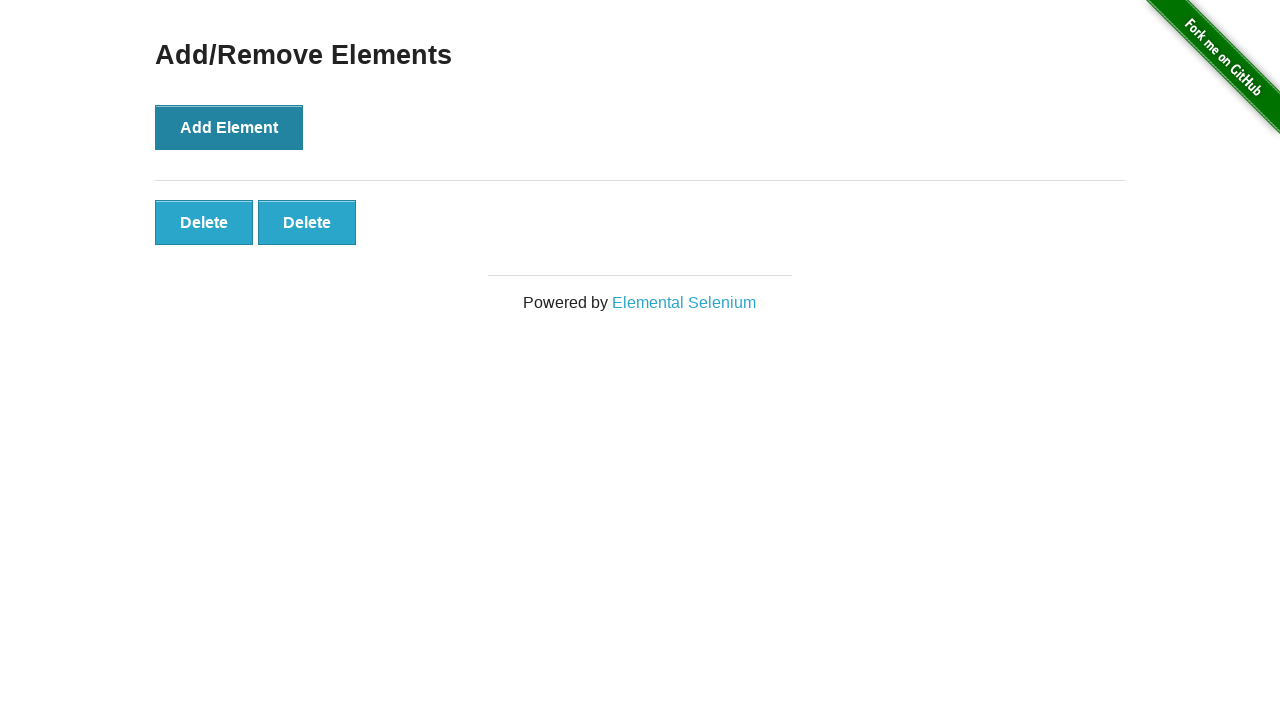

Clicked first Delete button to remove one element at (204, 222) on xpath=//div[@id='elements']/button >> nth=0
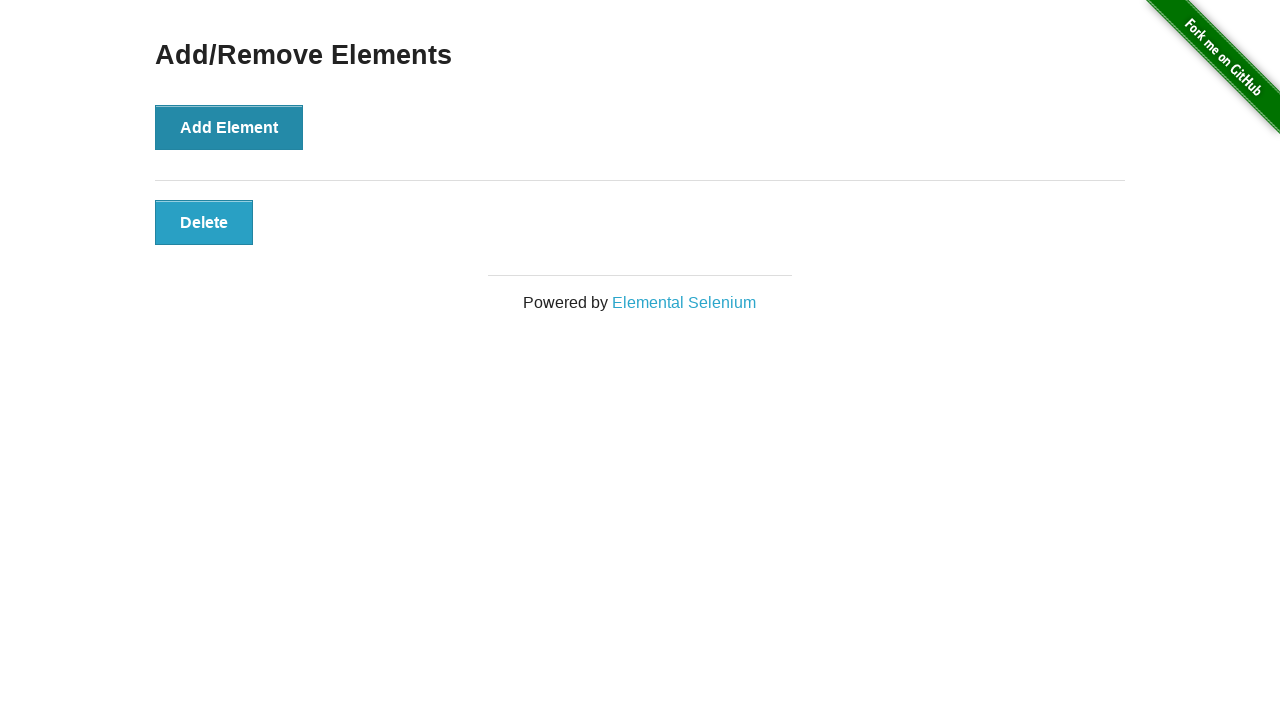

Verified one element remains after deletion
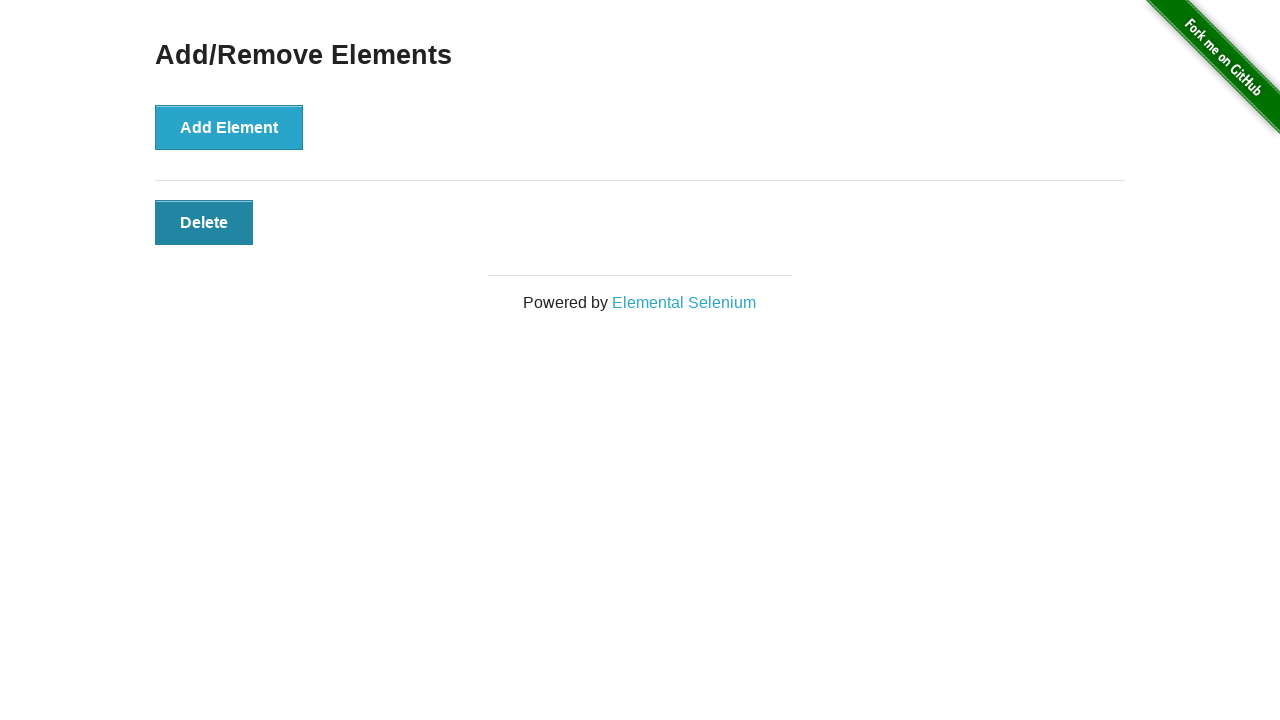

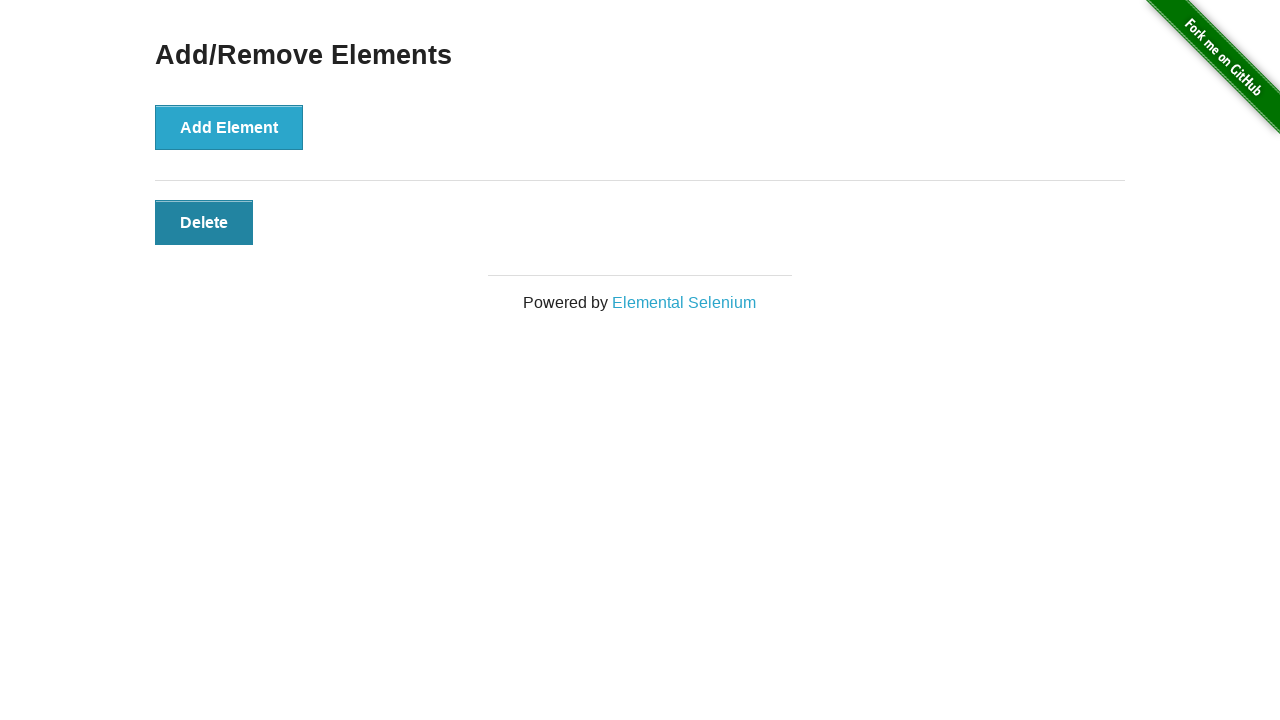